Tests an e-commerce flow by searching for a product, adding it to cart, proceeding to checkout, and completing the order with validation checks along the way

Starting URL: https://rahulshettyacademy.com/seleniumPractise/#/

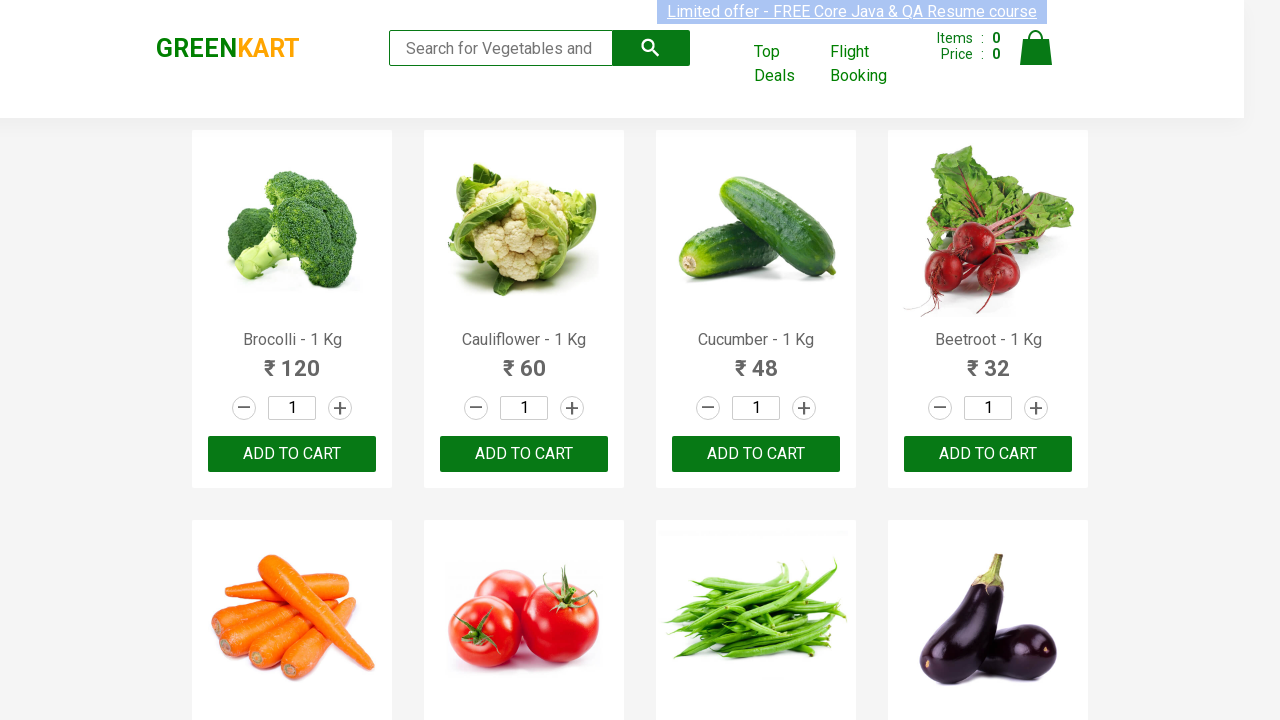

Typed 'cau' in search field to find cauliflower product
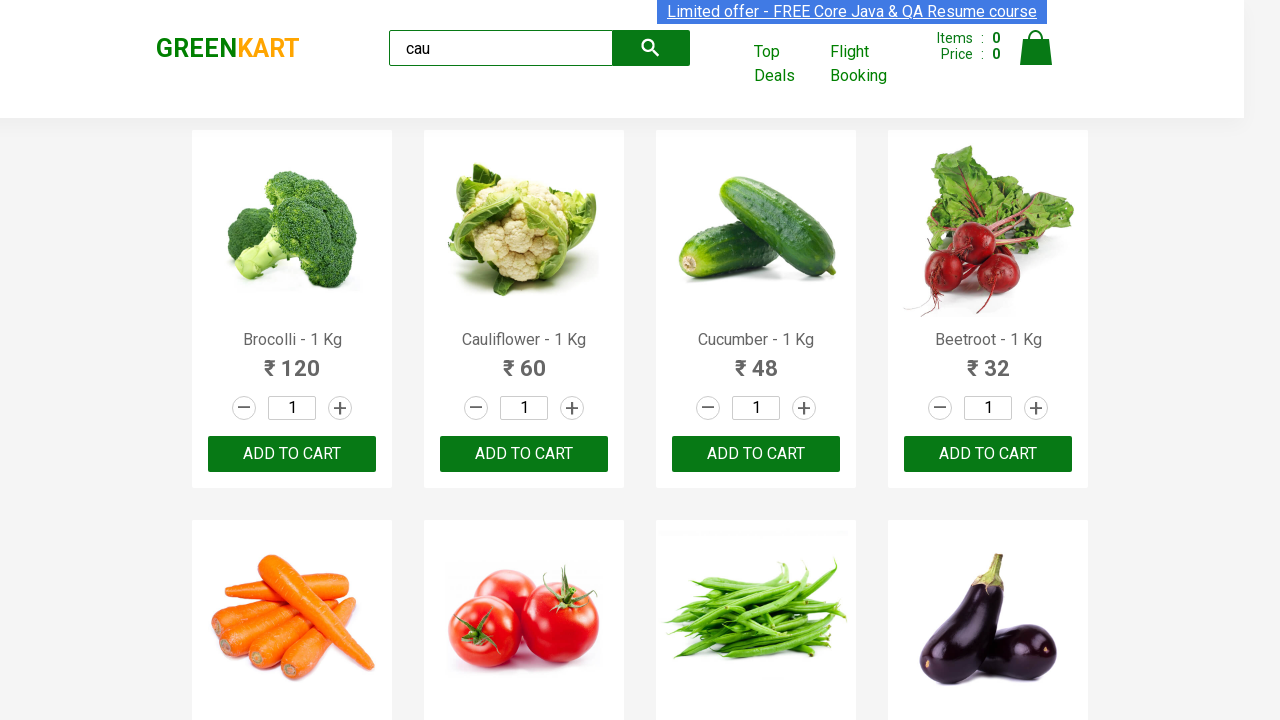

Waited for search results to load
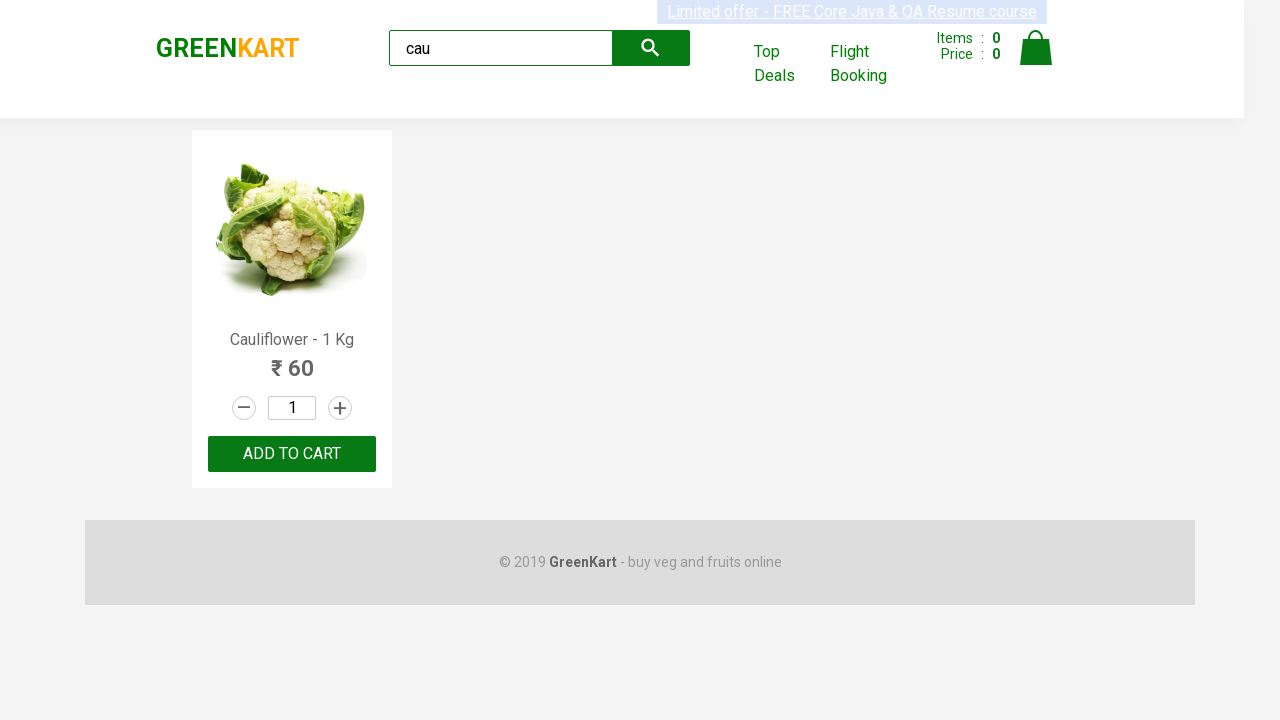

Retrieved product name: Cauliflower - 1 Kg
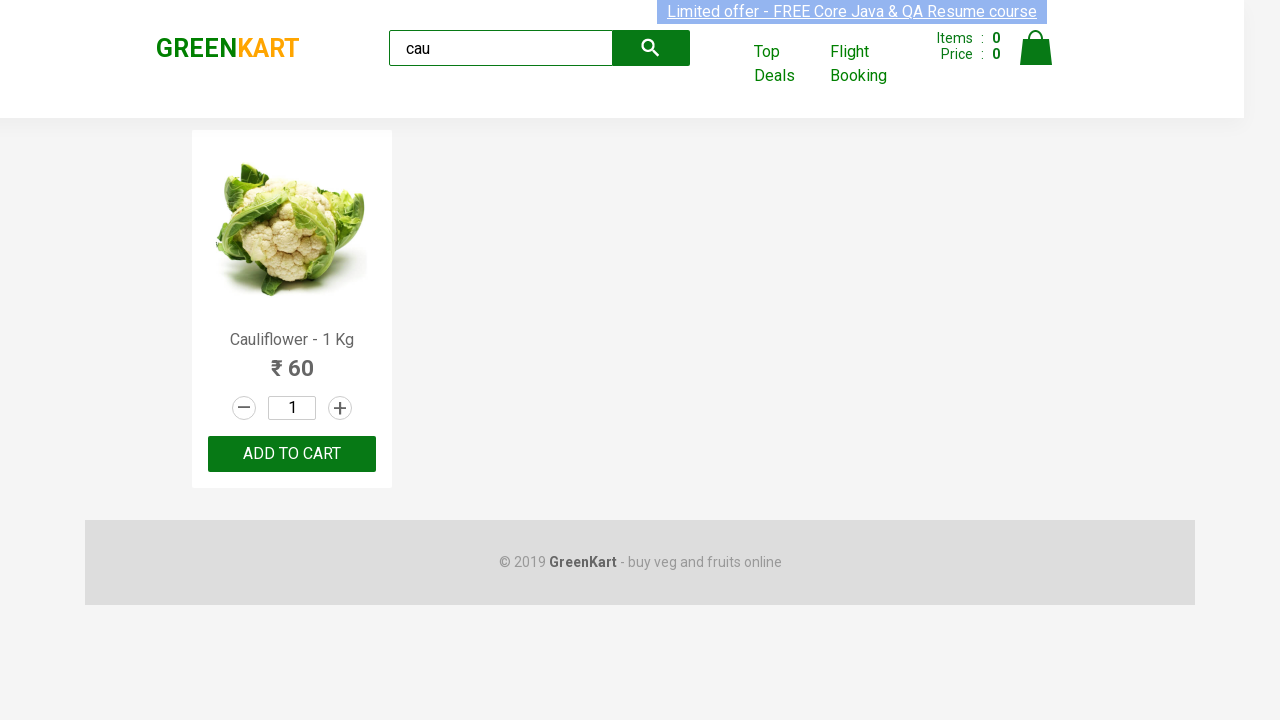

Clicked 'Add to Cart' button for Cauliflower product at (292, 454) on .products .product >> button
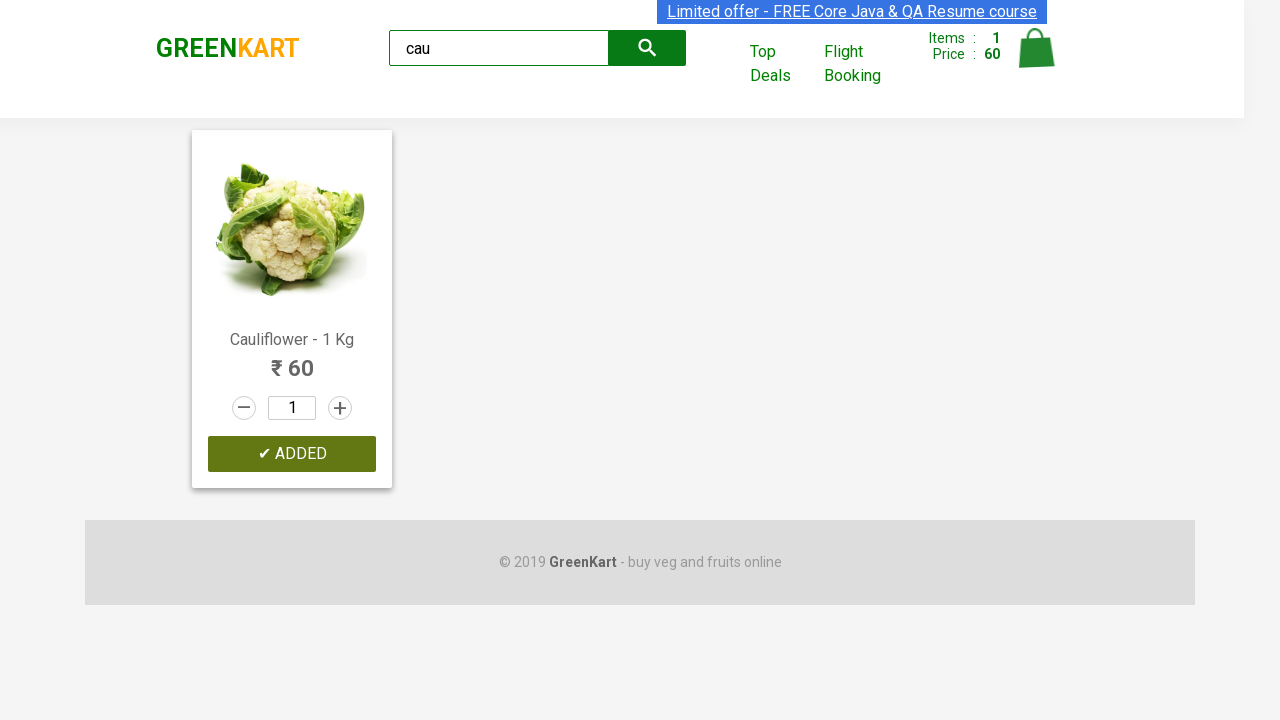

Clicked cart icon to open cart at (1036, 59) on .cart-icon
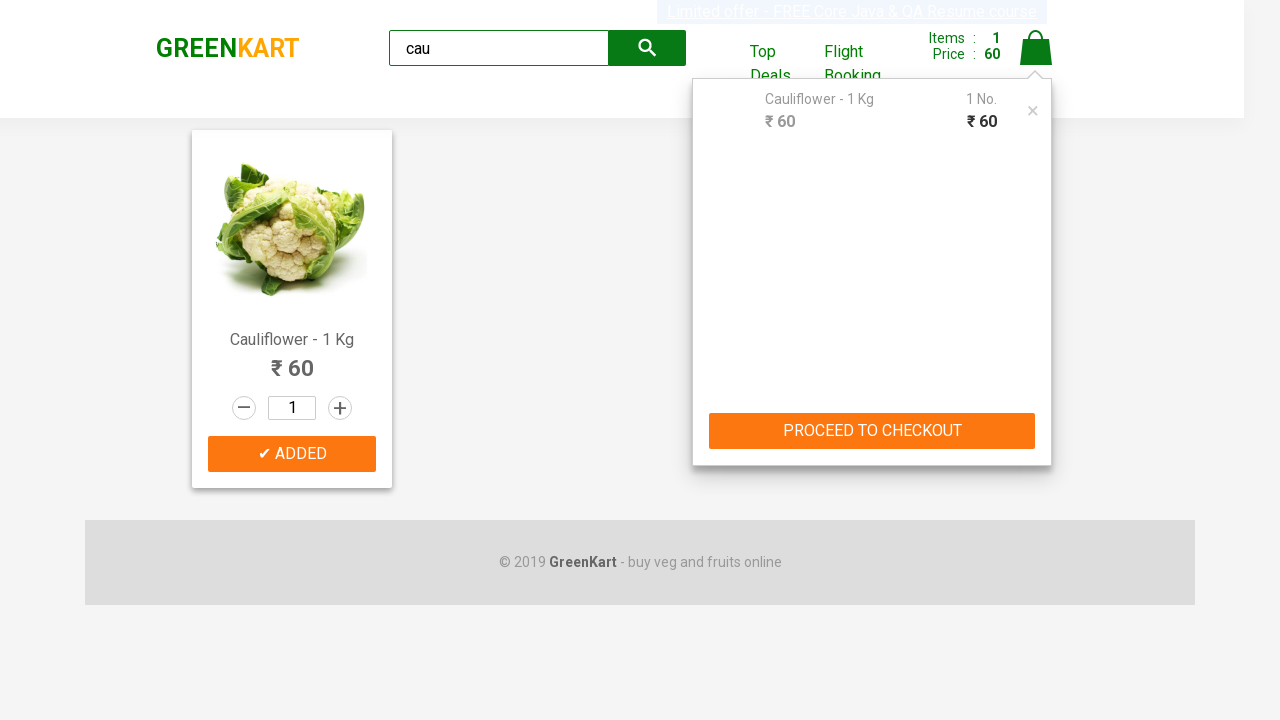

Clicked checkout button from cart preview at (872, 431) on .cart-preview button
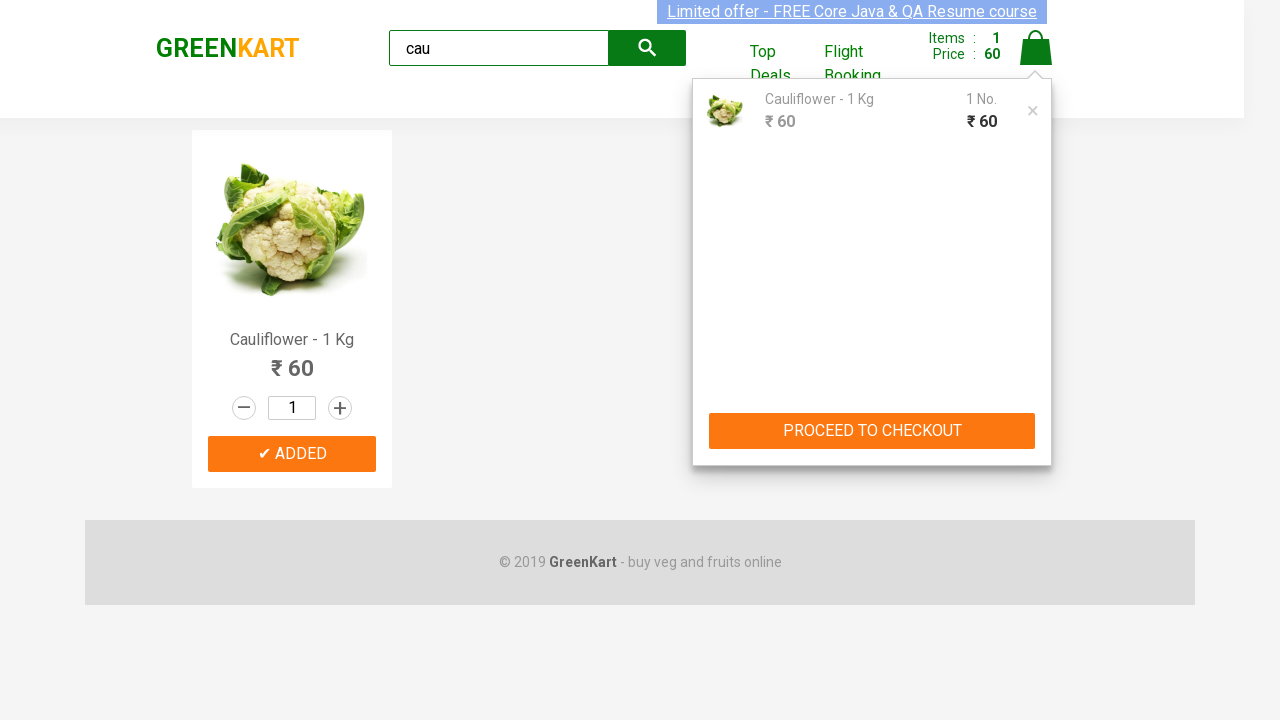

Waited for checkout page to load
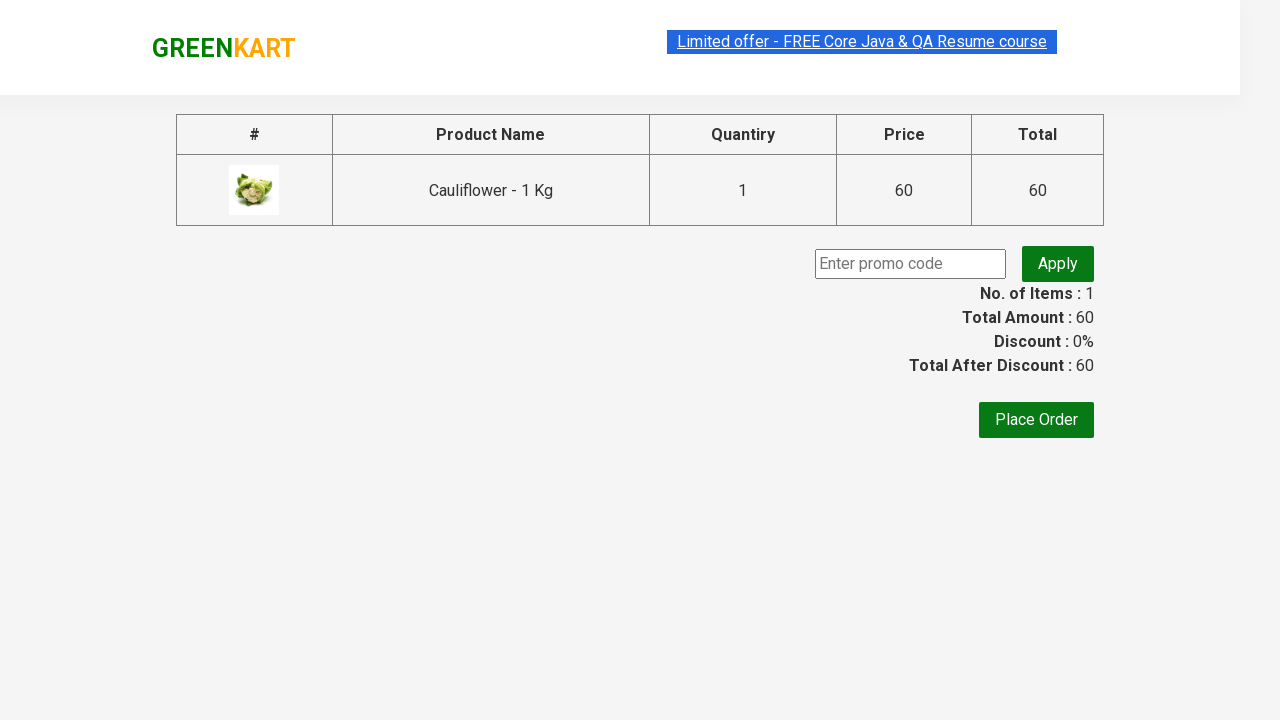

Clicked 'Place Order' button at (1036, 420) on text=Place Order
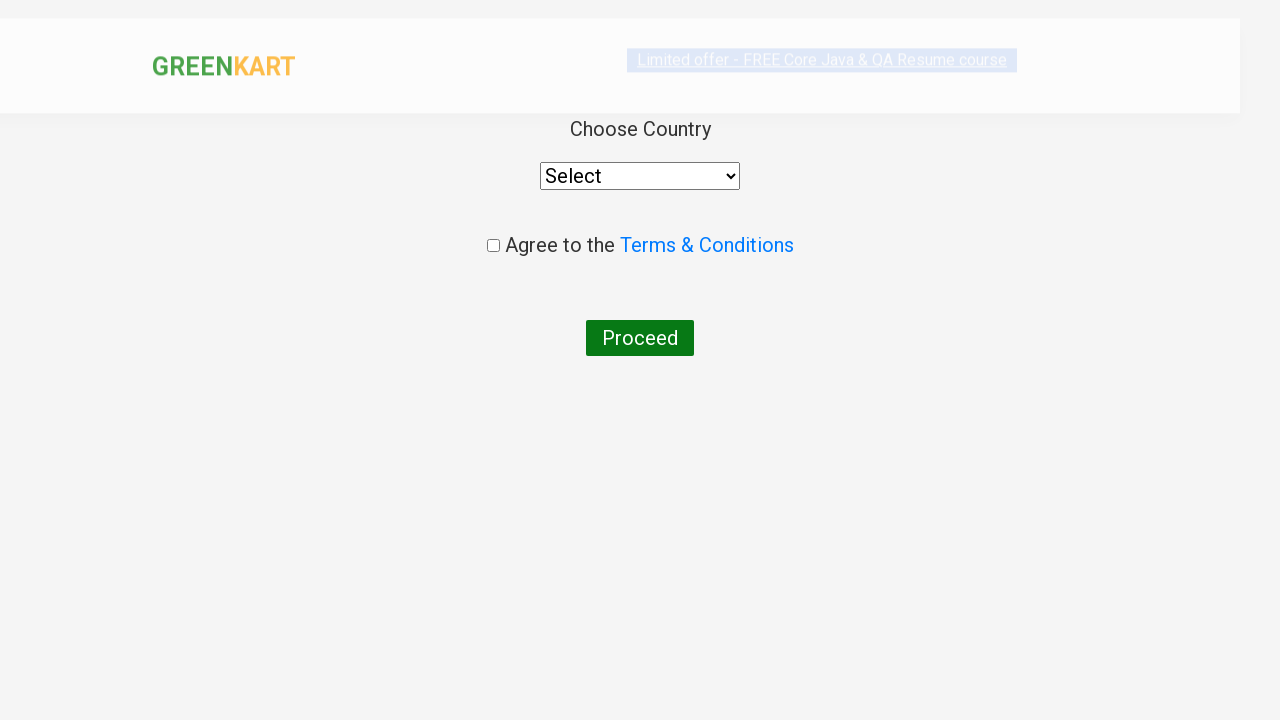

Selected 'India' from country dropdown on select
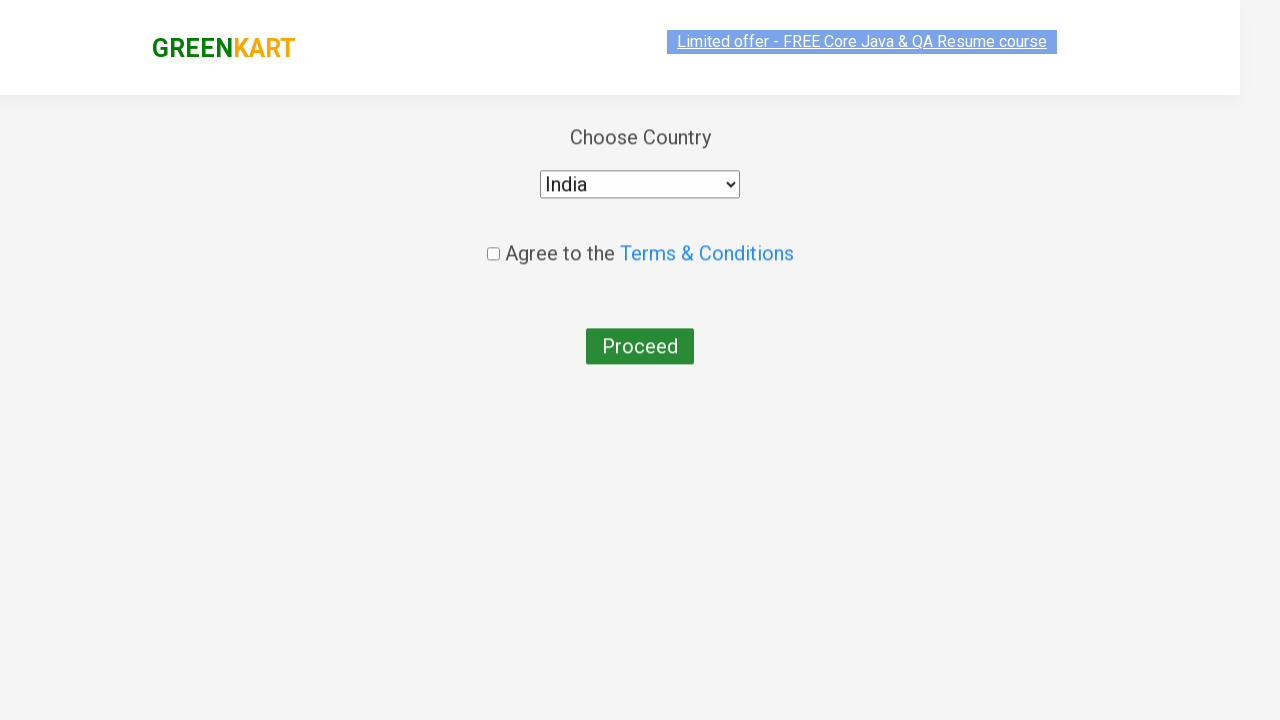

Checked terms and conditions agreement checkbox at (493, 246) on .chkAgree
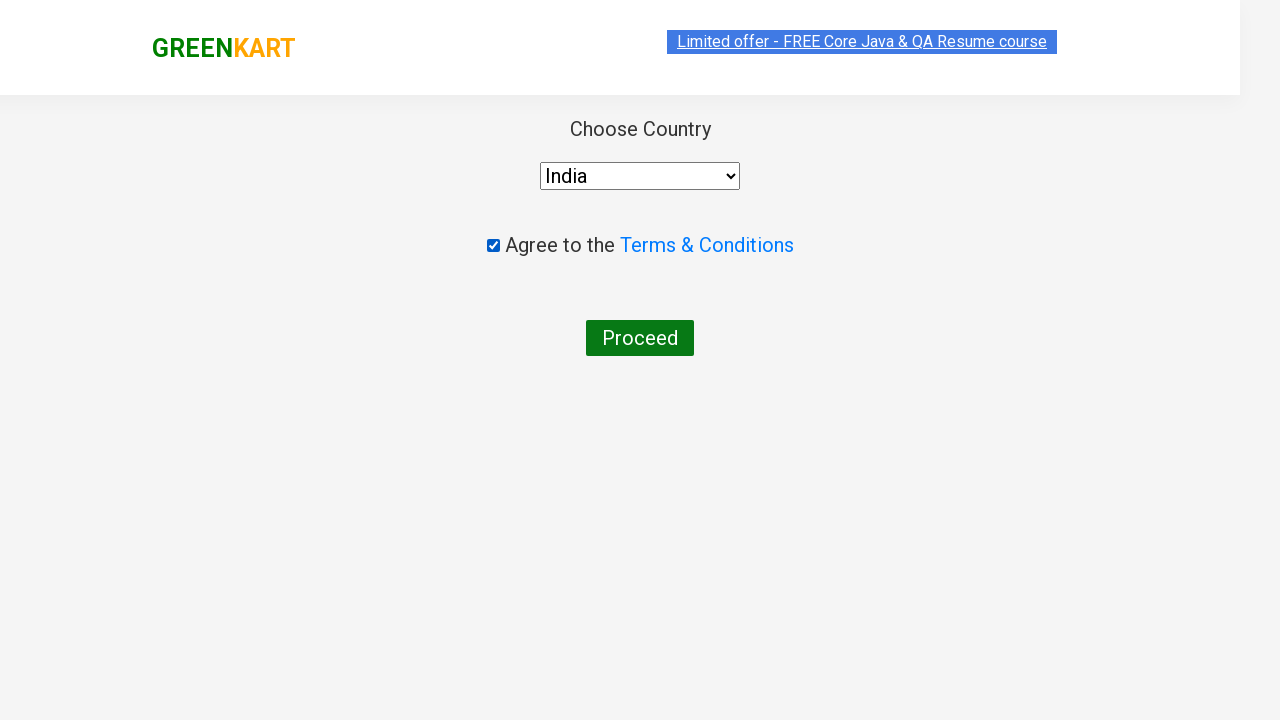

Clicked 'Proceed' button to finalize order at (640, 338) on text=Proceed
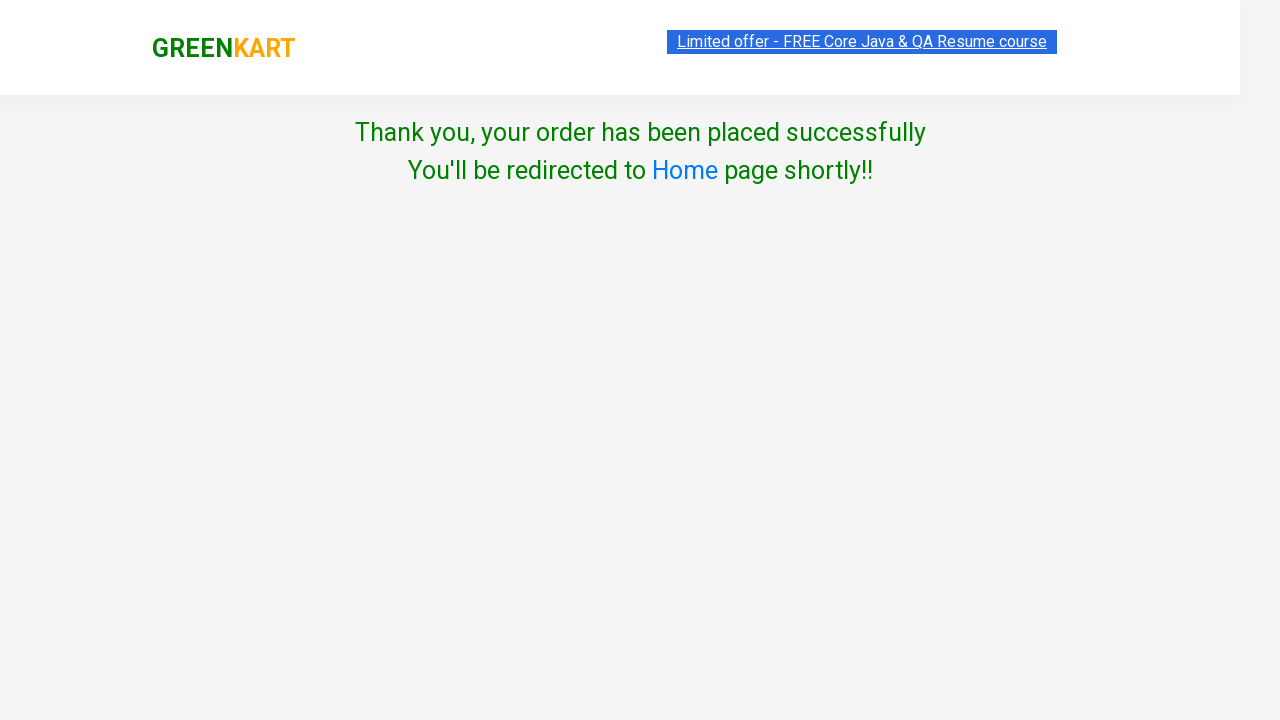

Order confirmation element loaded successfully
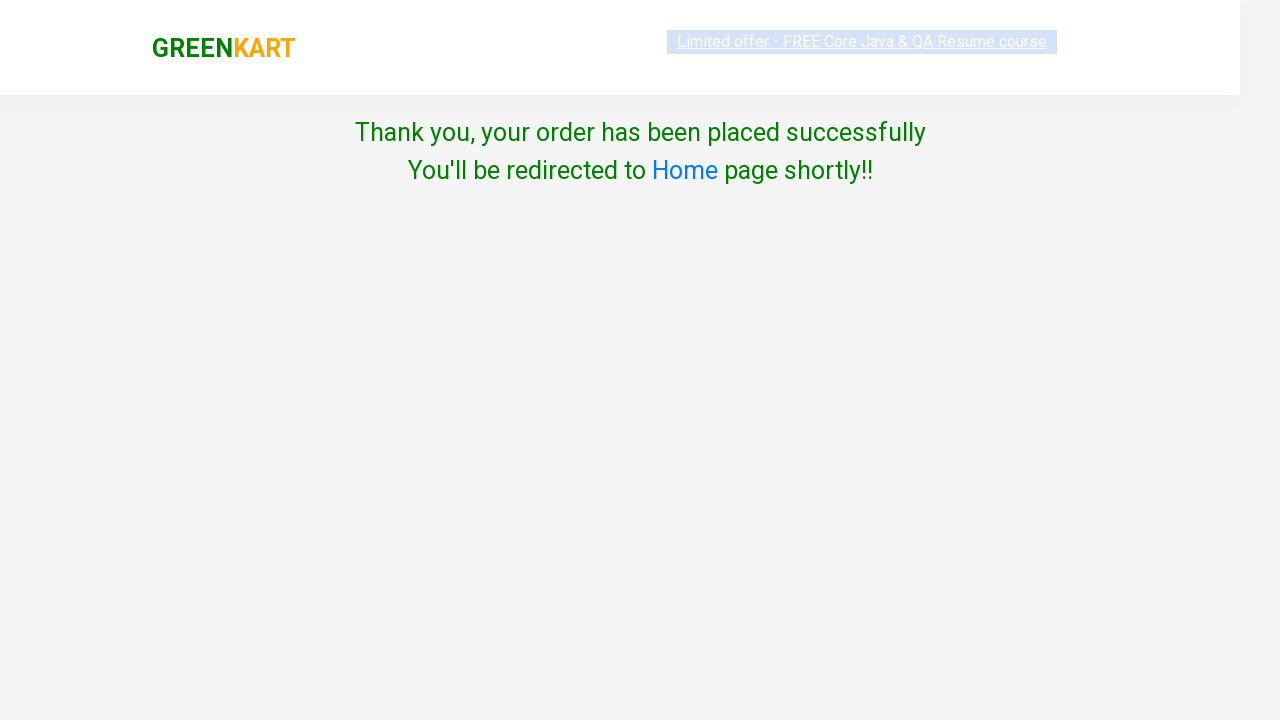

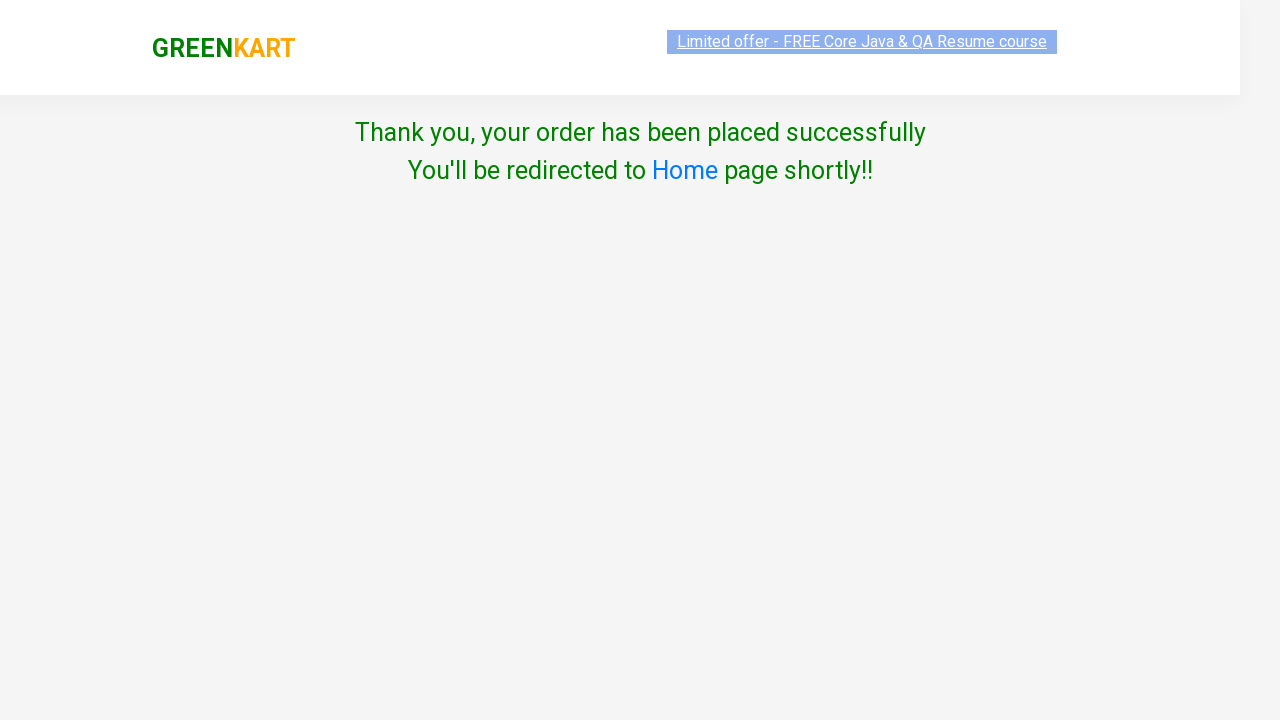